Tests handling multiple browser windows by clicking buttons that open new windows, switching between them to get titles, and closing them

Starting URL: https://syntaxprojects.com/window-popup-modal-demo.php

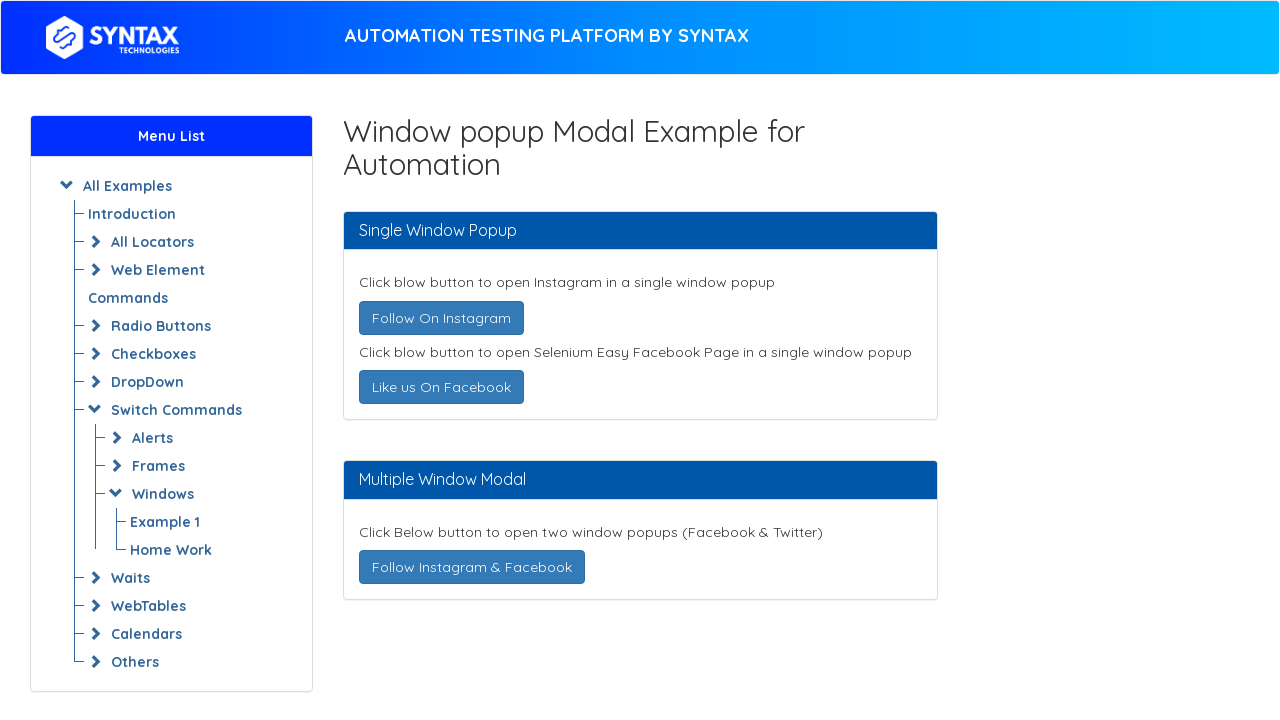

Clicked 'Follow On Instagram' button to open new window at (441, 318) on a:has-text('Follow On Instagram')
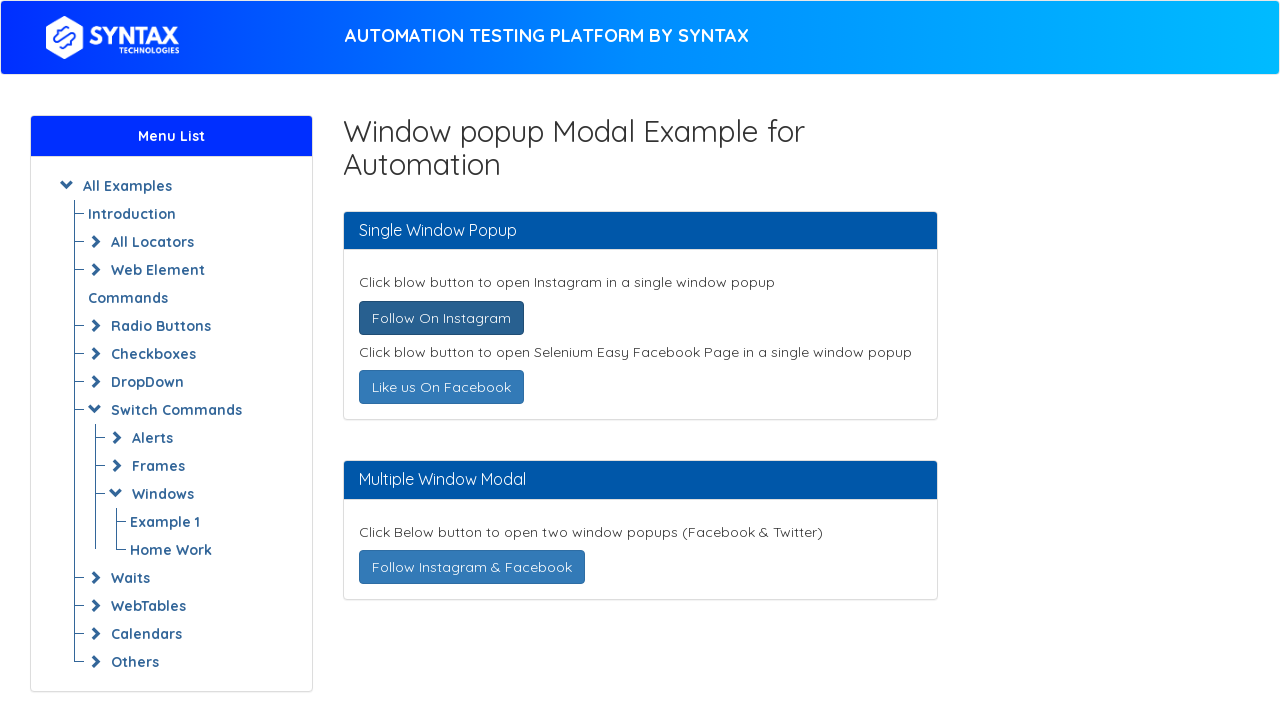

Clicked 'Like us On Facebook' button to open new window at (441, 387) on a:has-text('Like us On Facebook')
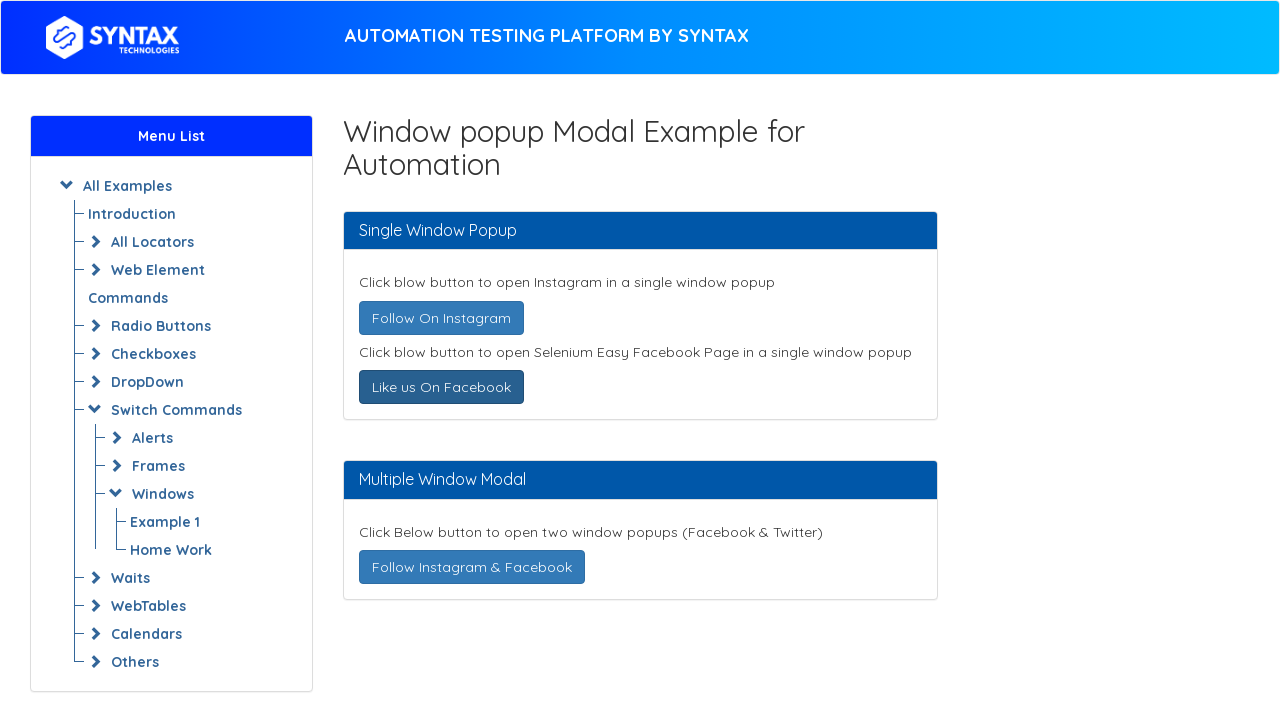

Clicked 'Follow Instagram & Facebook' button to open new window at (472, 567) on a:has-text('Follow Instagram & Facebook')
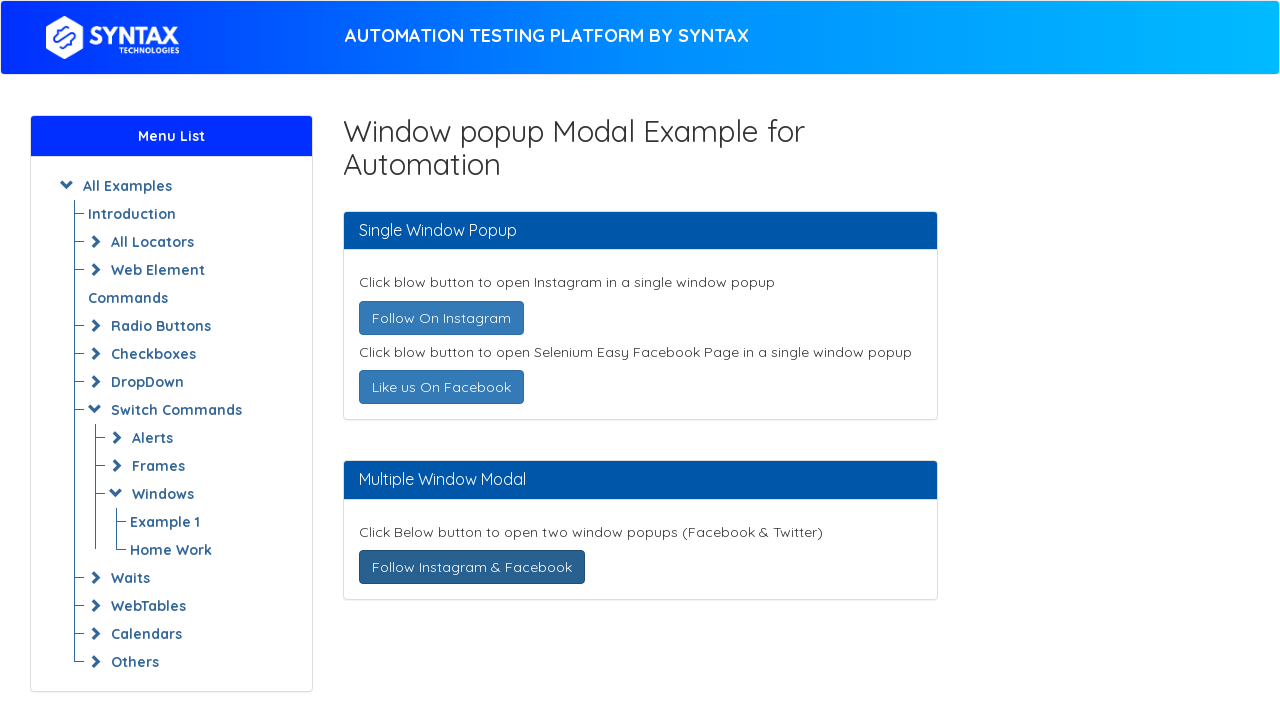

Retrieved all open pages/tabs from context
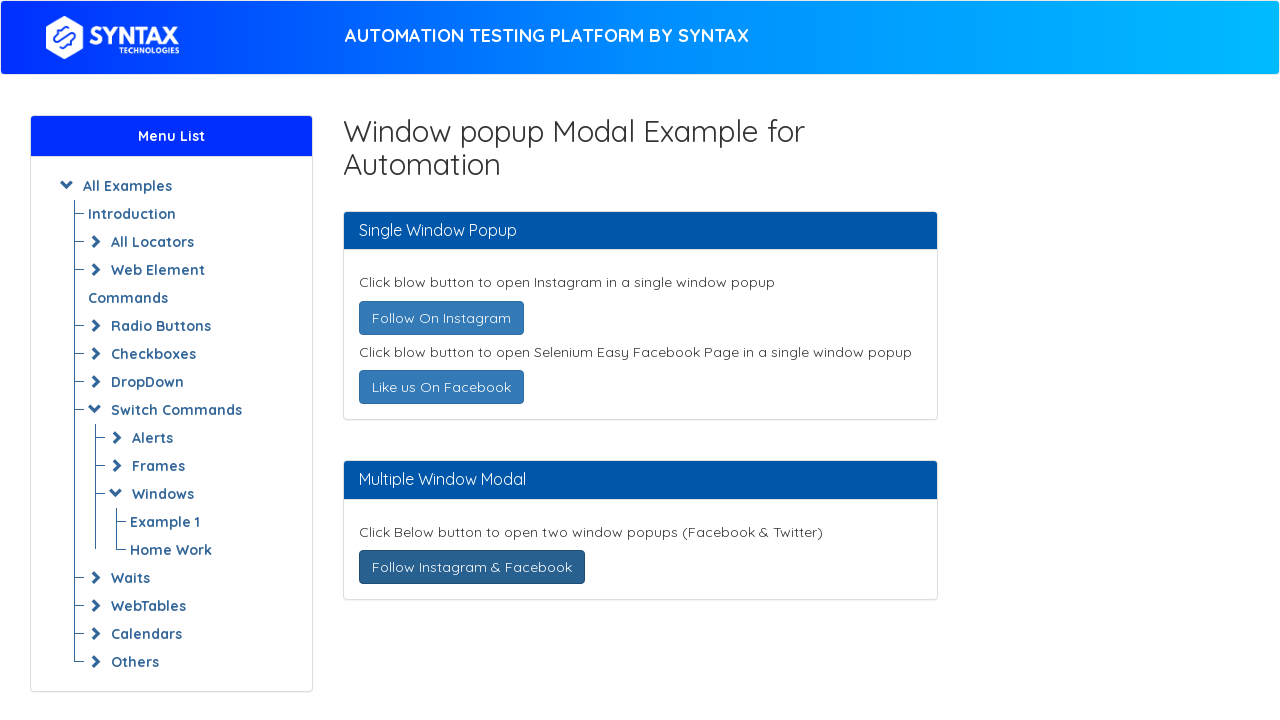

Brought popup window to front
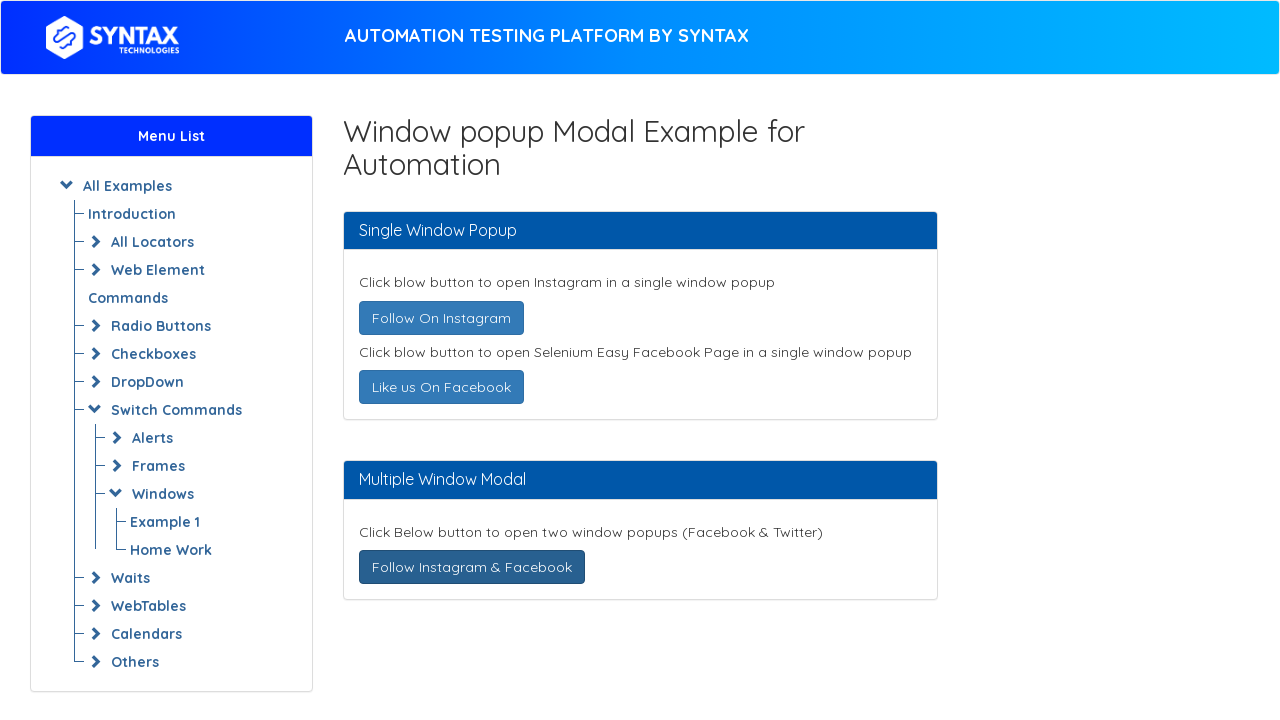

Retrieved page title: 
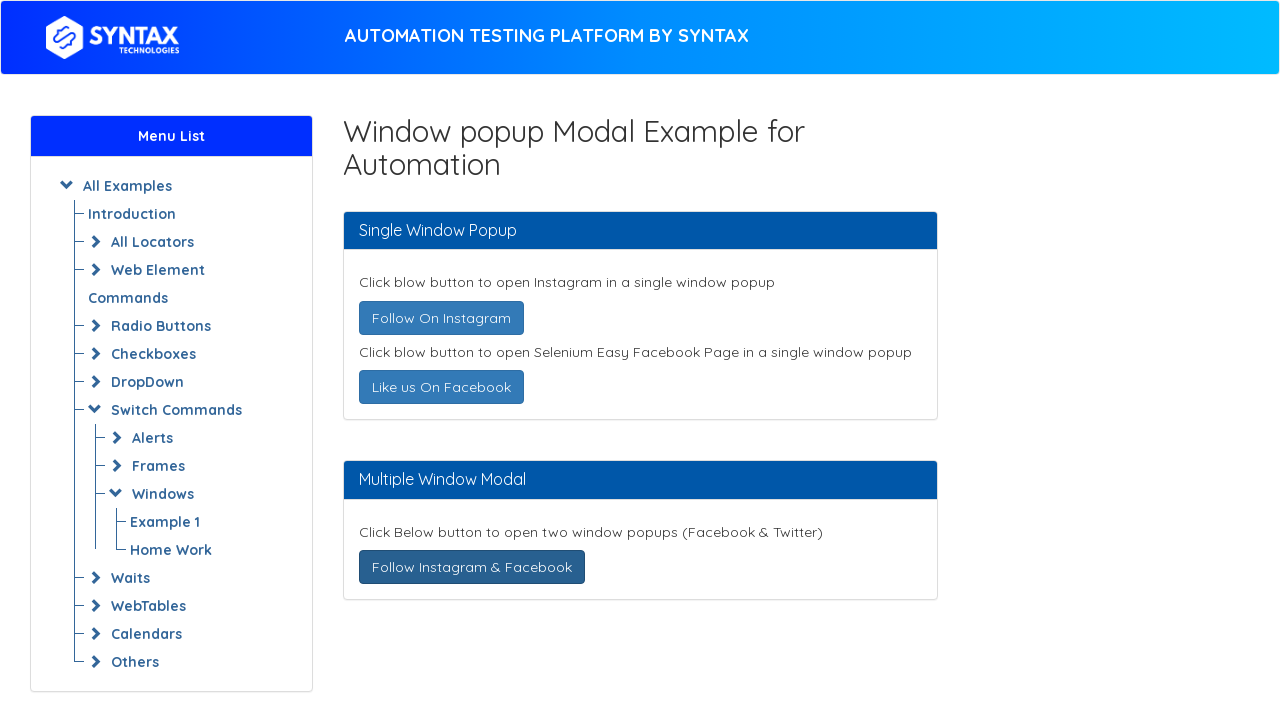

Closed popup window
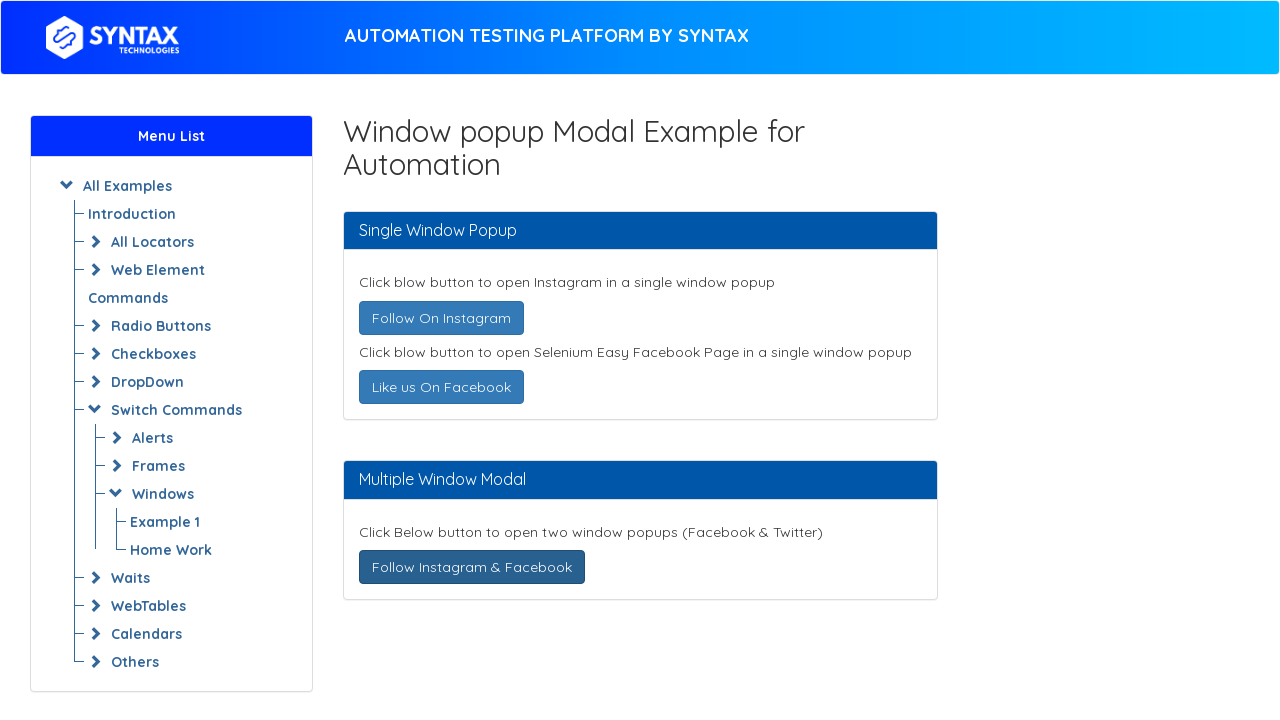

Brought popup window to front
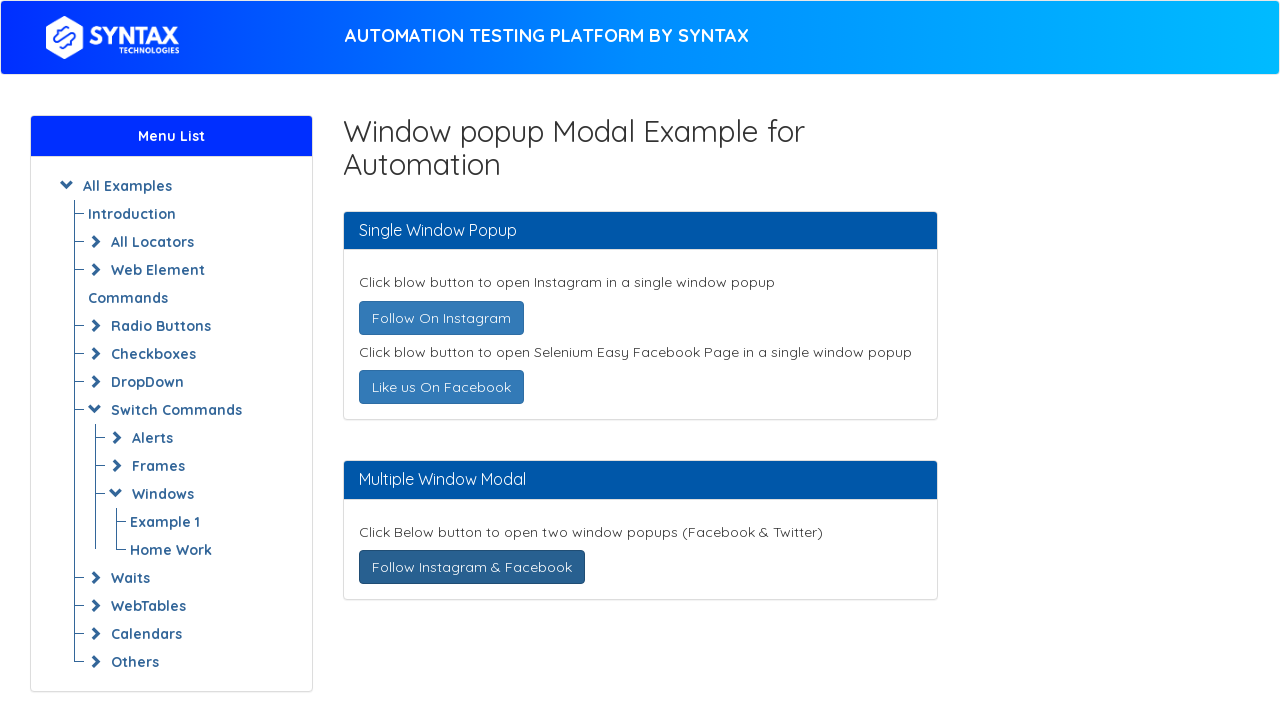

Retrieved page title: 
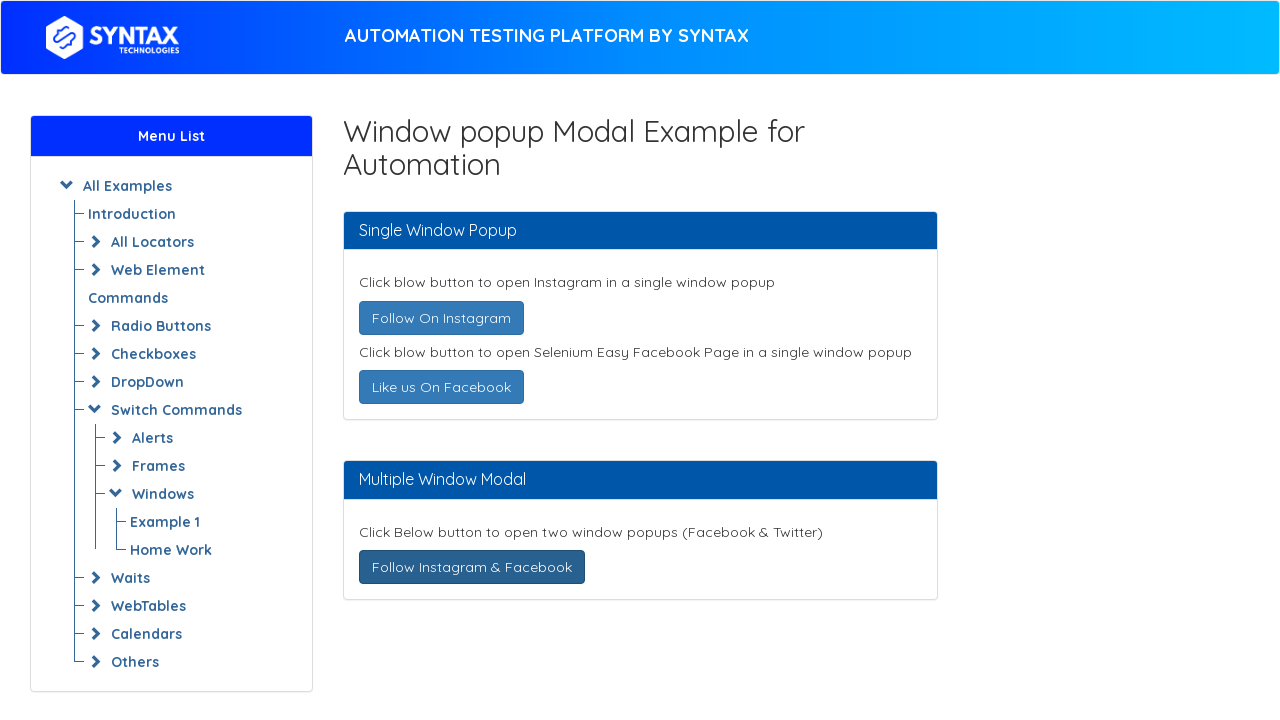

Closed popup window
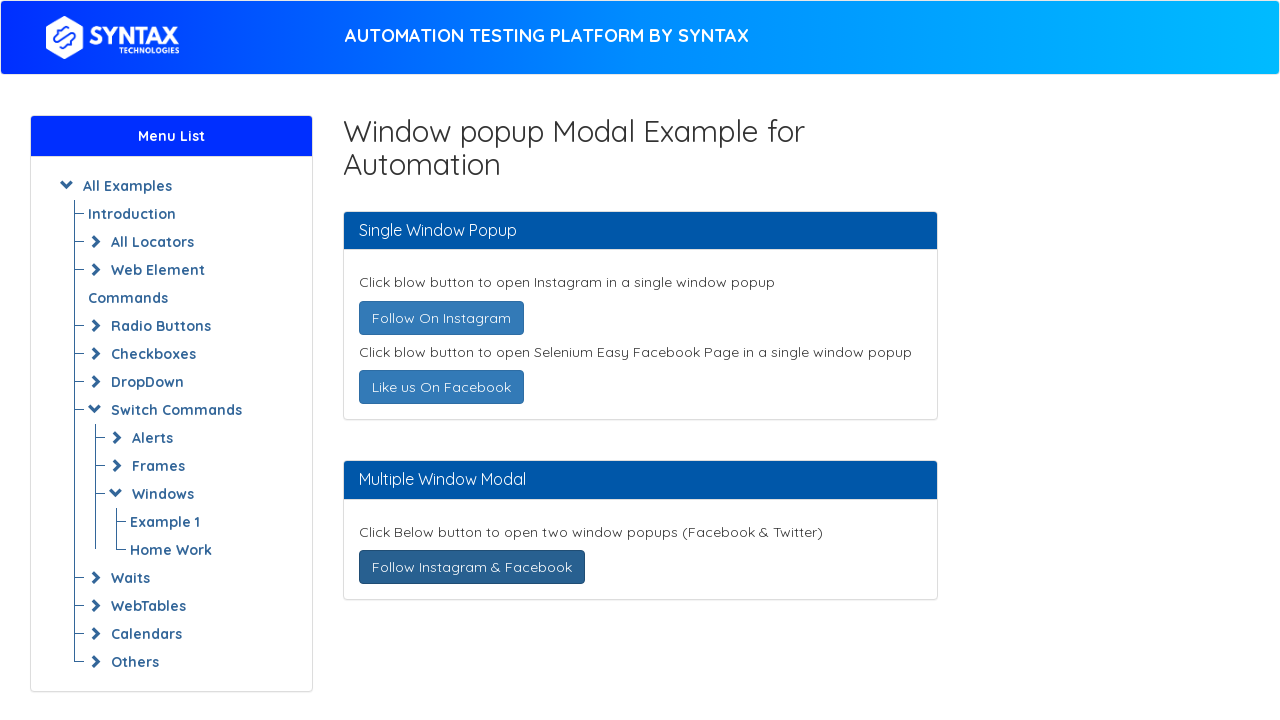

Brought popup window to front
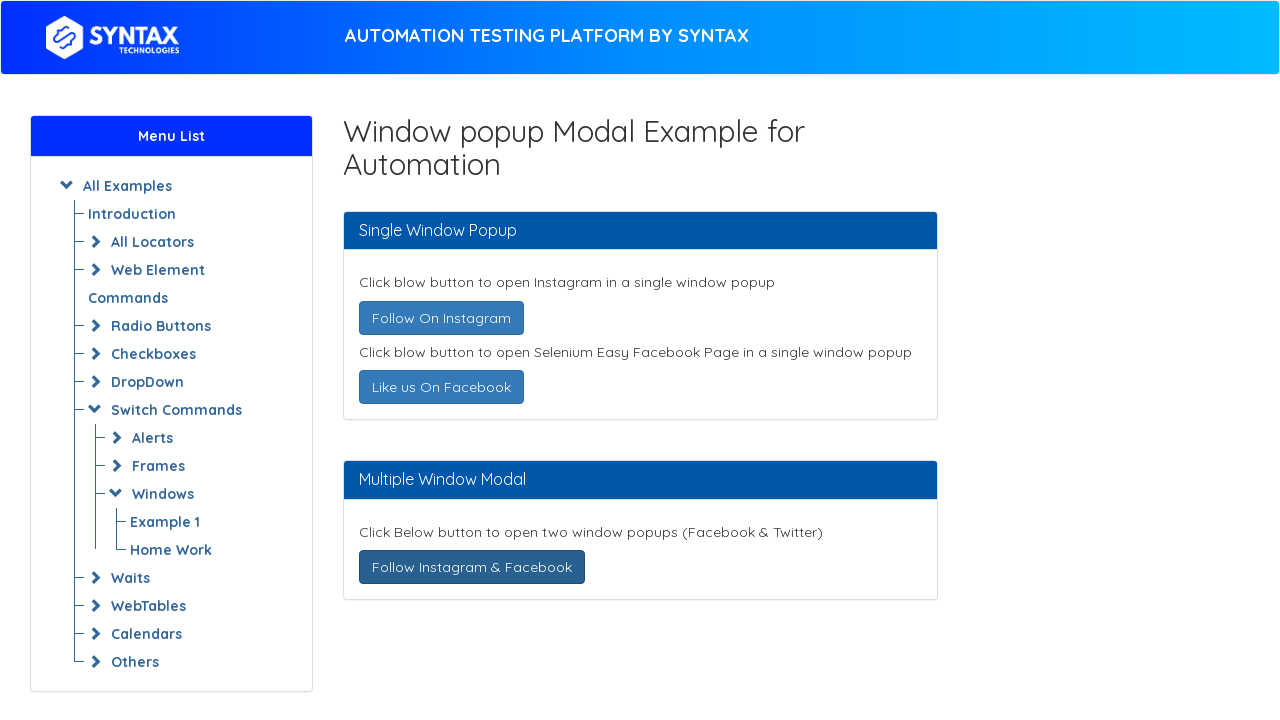

Retrieved page title: 
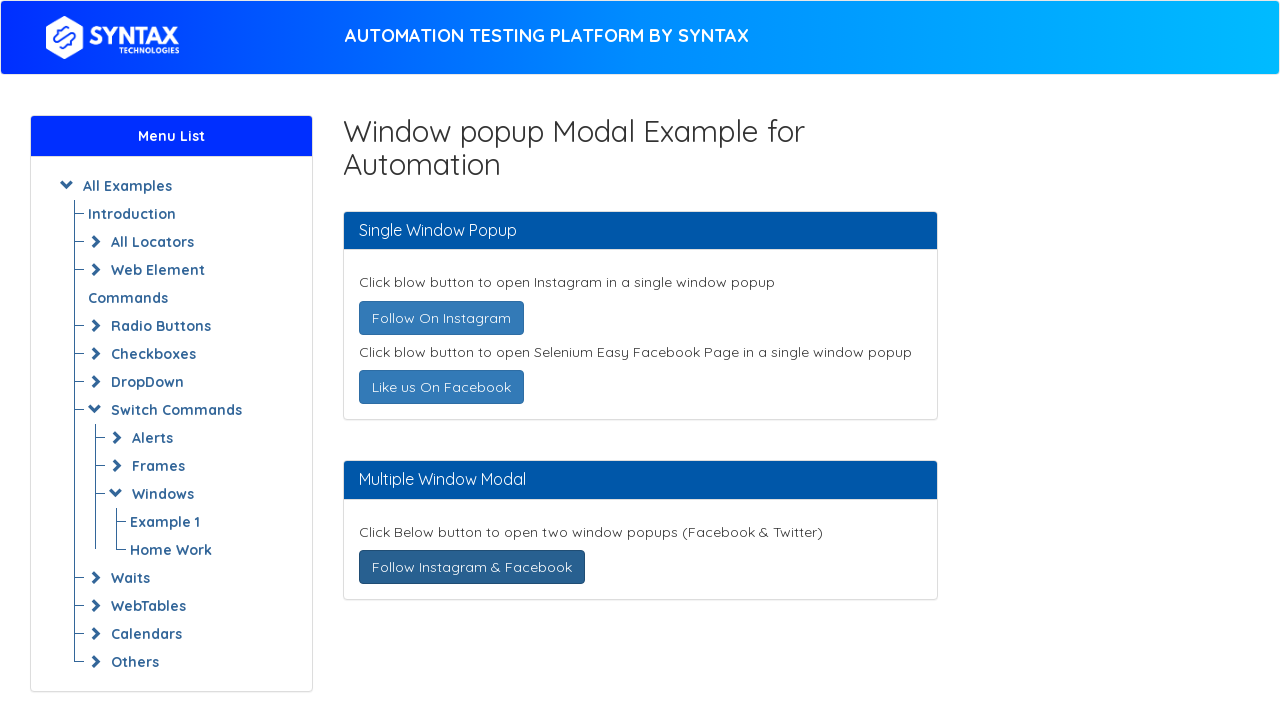

Closed popup window
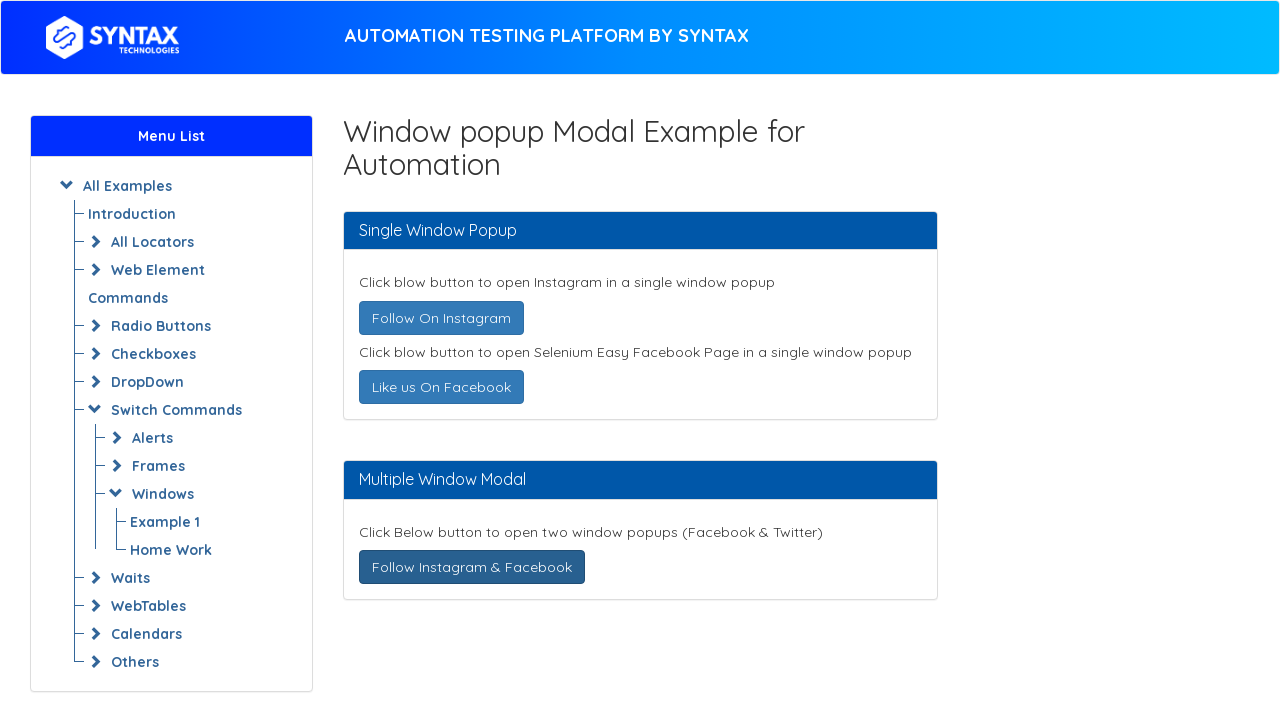

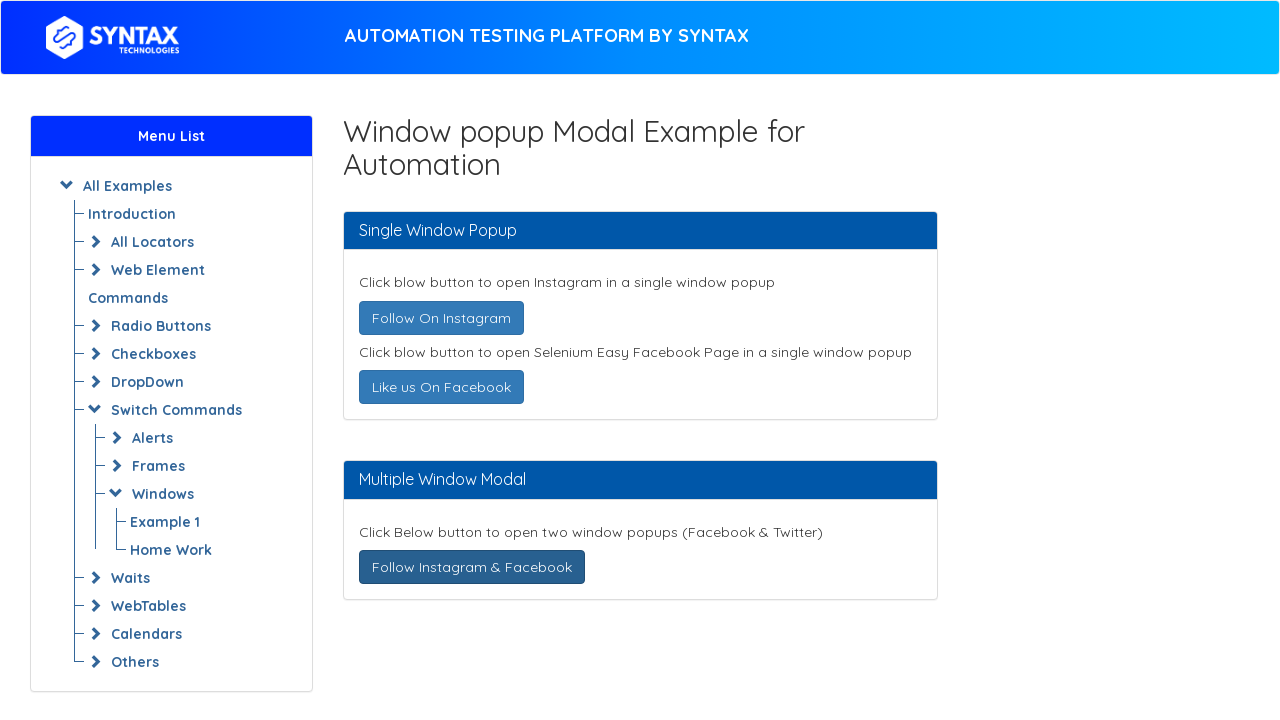